Tests that clicking Clear completed removes completed items from the list

Starting URL: https://demo.playwright.dev/todomvc

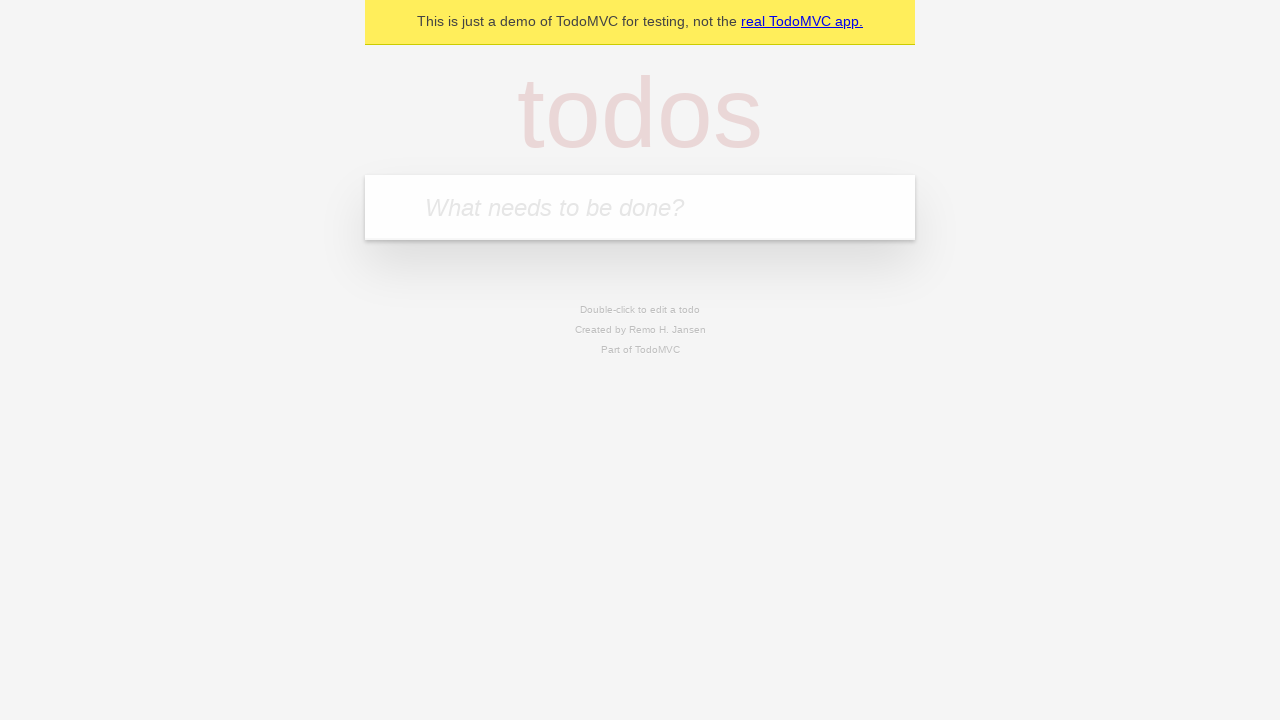

Filled todo input with 'buy some cheese' on internal:attr=[placeholder="What needs to be done?"i]
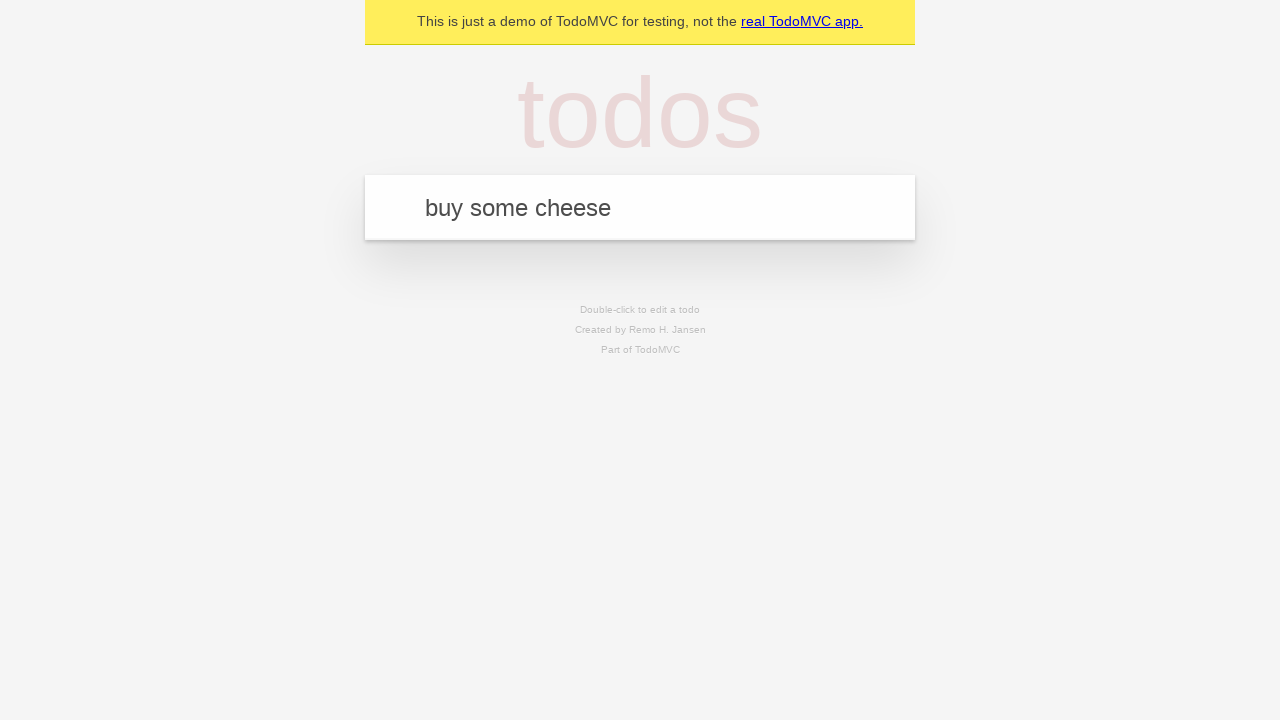

Pressed Enter to add first todo item on internal:attr=[placeholder="What needs to be done?"i]
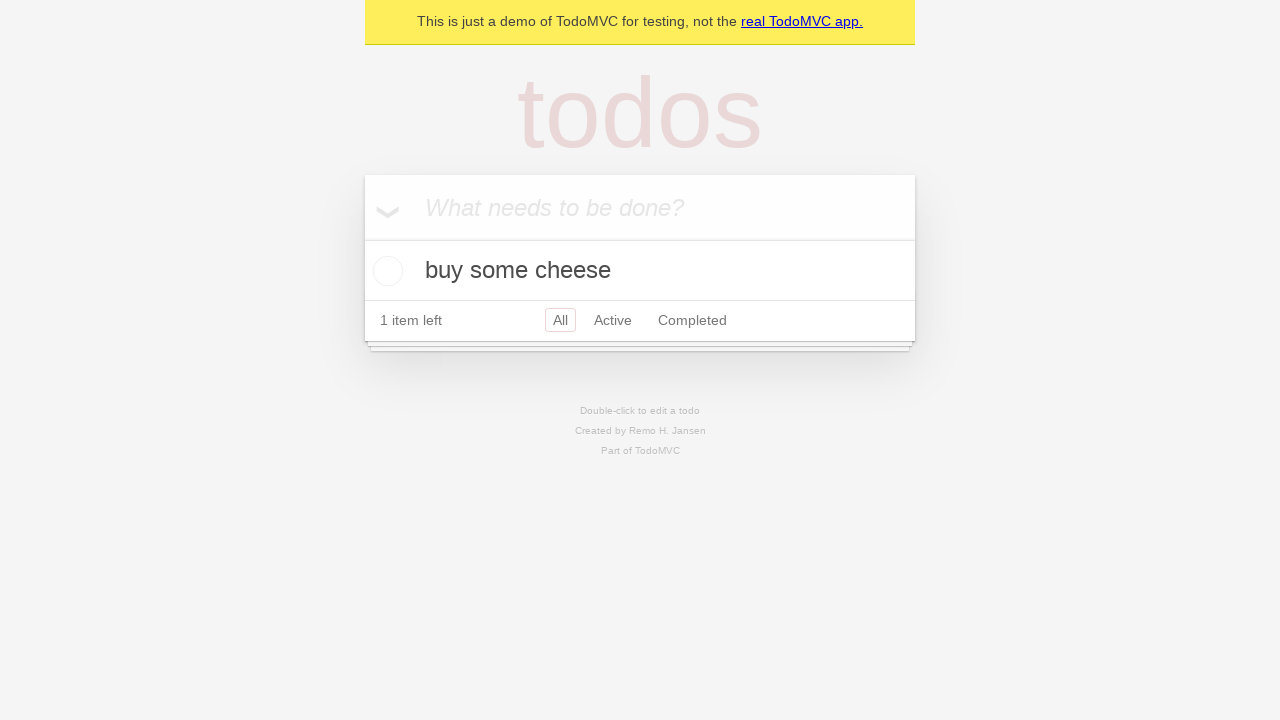

Filled todo input with 'feed the cat' on internal:attr=[placeholder="What needs to be done?"i]
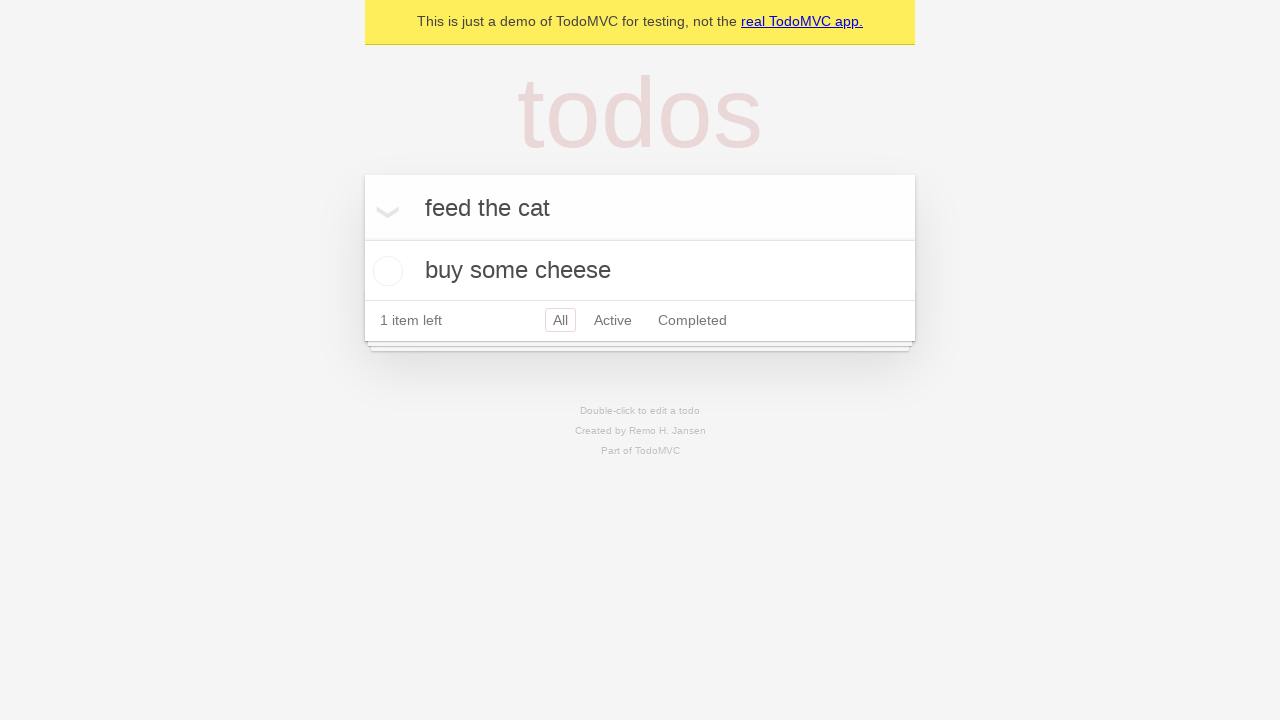

Pressed Enter to add second todo item on internal:attr=[placeholder="What needs to be done?"i]
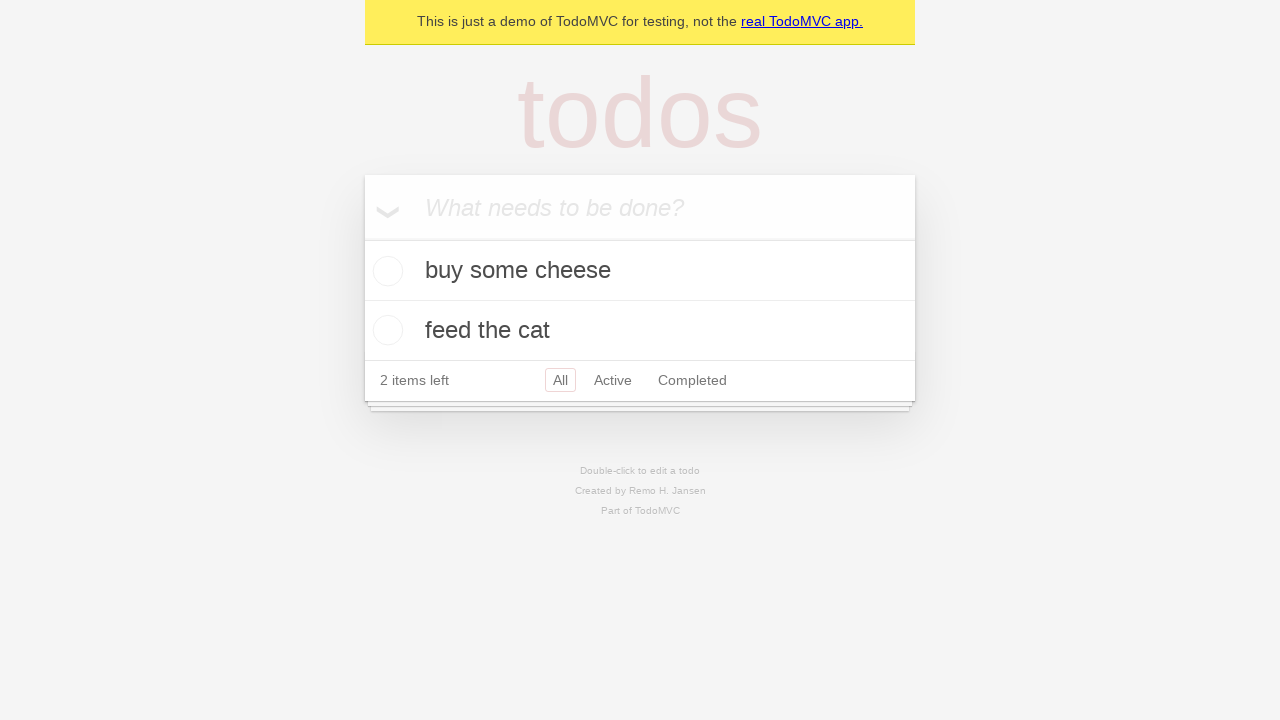

Filled todo input with 'book a doctors appointment' on internal:attr=[placeholder="What needs to be done?"i]
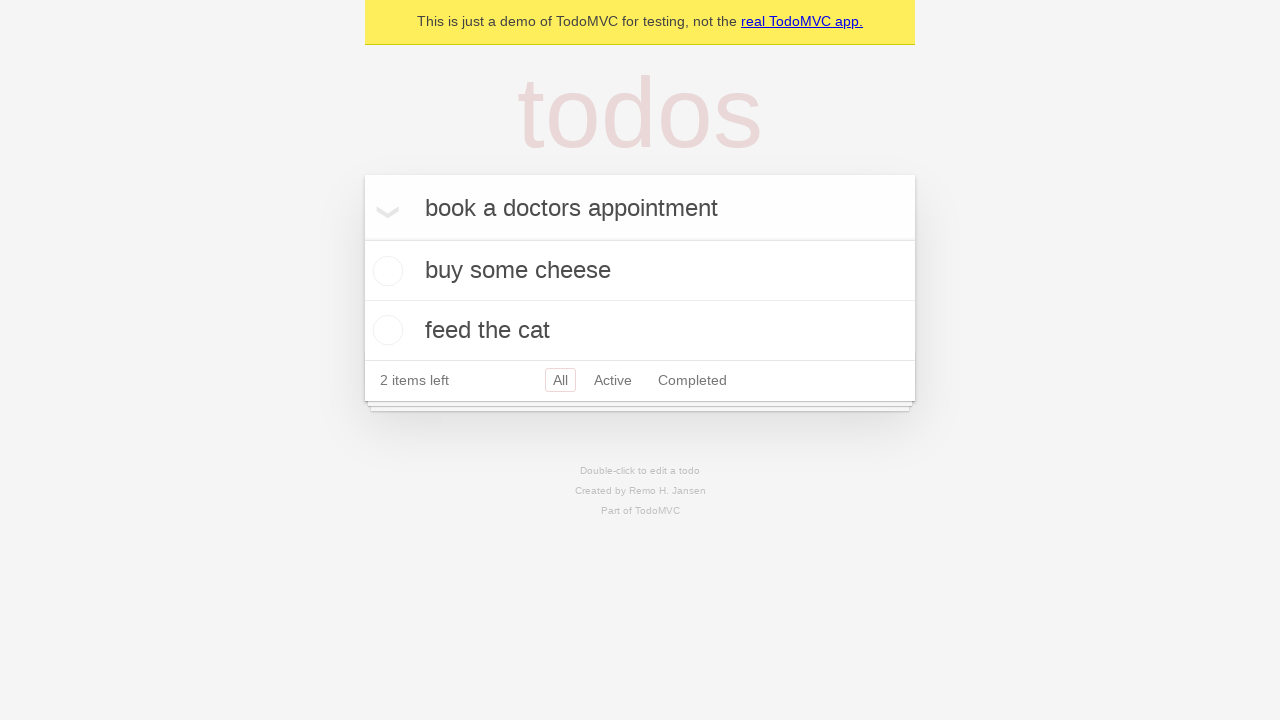

Pressed Enter to add third todo item on internal:attr=[placeholder="What needs to be done?"i]
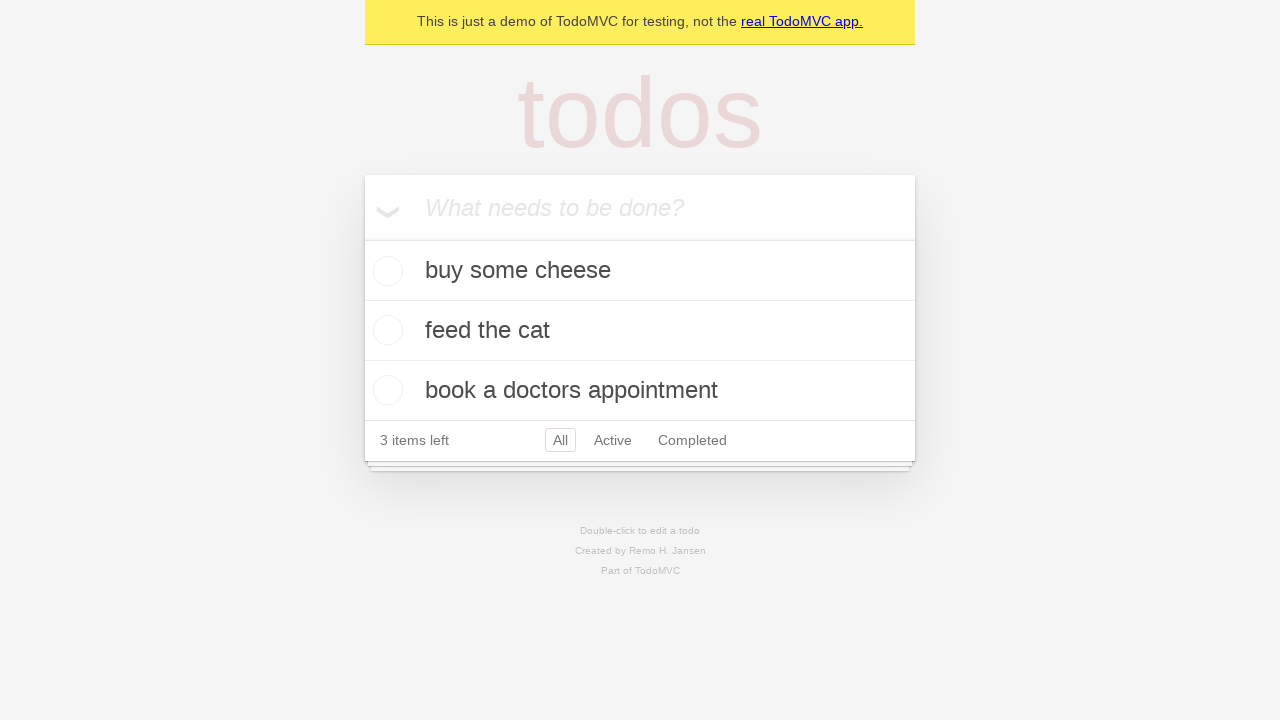

Waited for third todo item to appear
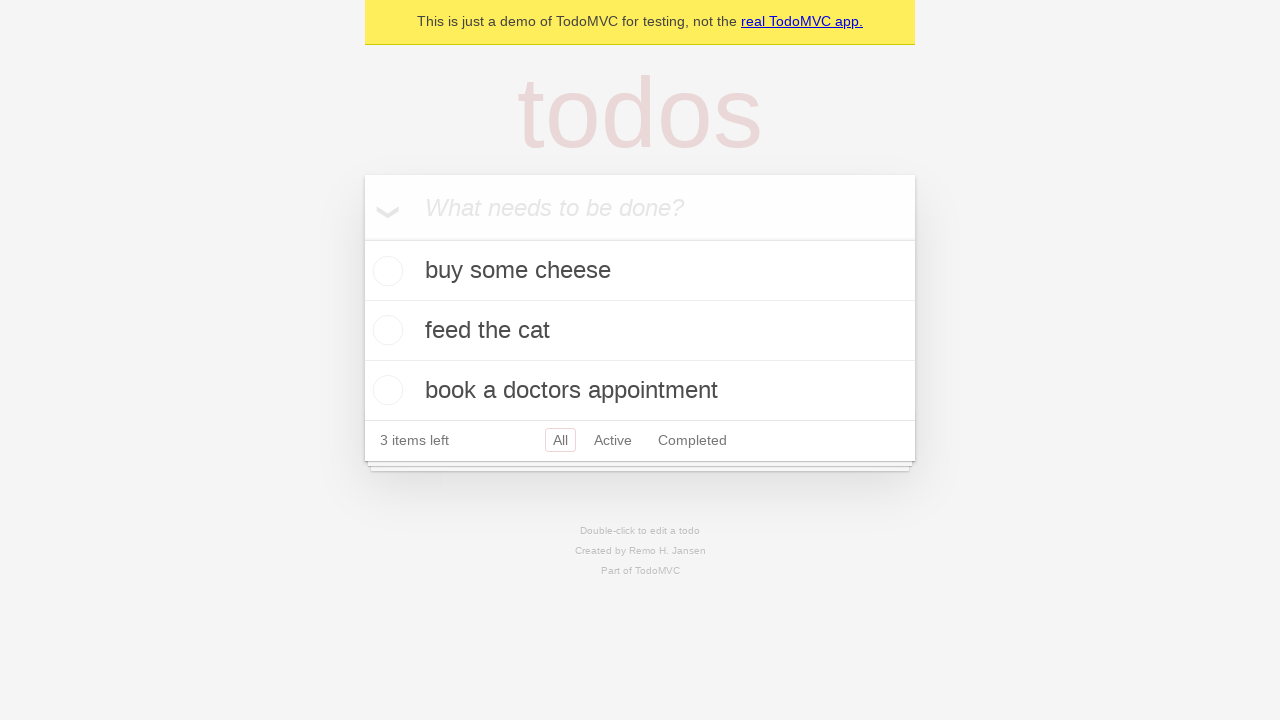

Checked the checkbox for second todo item to mark it completed at (385, 330) on internal:testid=[data-testid="todo-item"s] >> nth=1 >> internal:role=checkbox
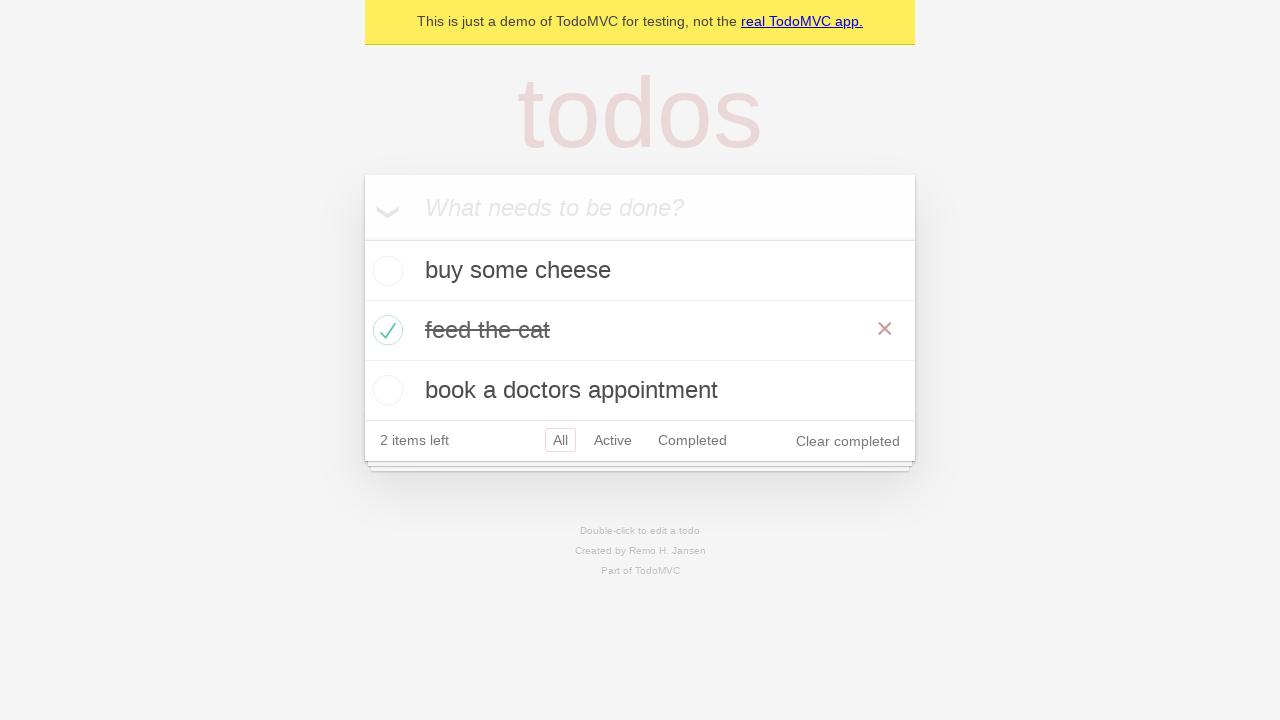

Clicked 'Clear completed' button to remove completed items at (848, 441) on internal:role=button[name="Clear completed"i]
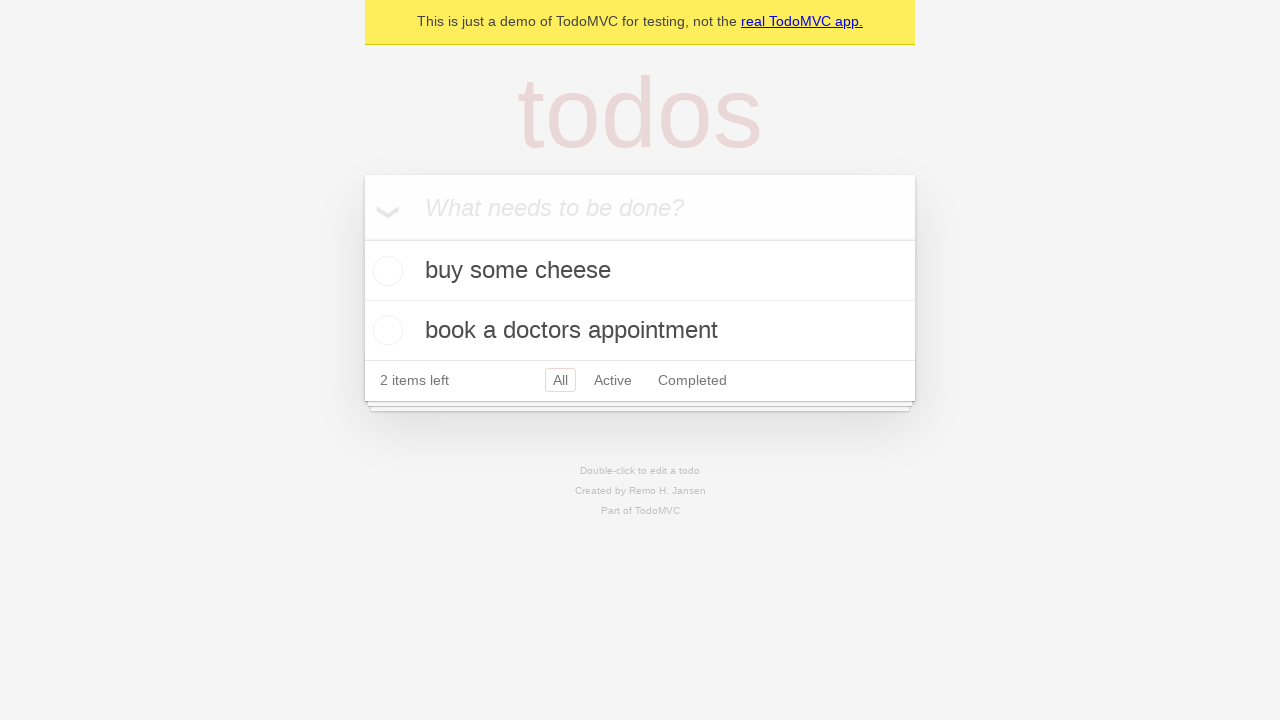

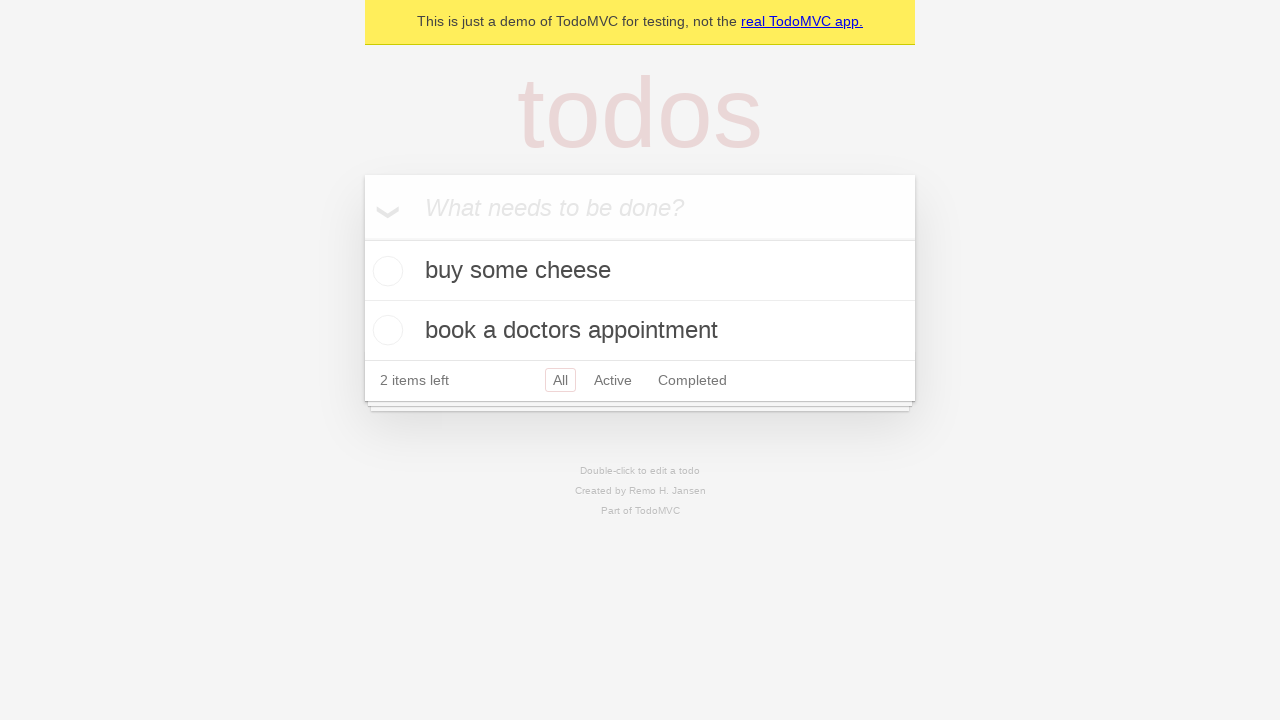